Tests handling a basic JavaScript alert by clicking a button to trigger it, accepting the alert, and verifying the result message.

Starting URL: https://the-internet.herokuapp.com/javascript_alerts

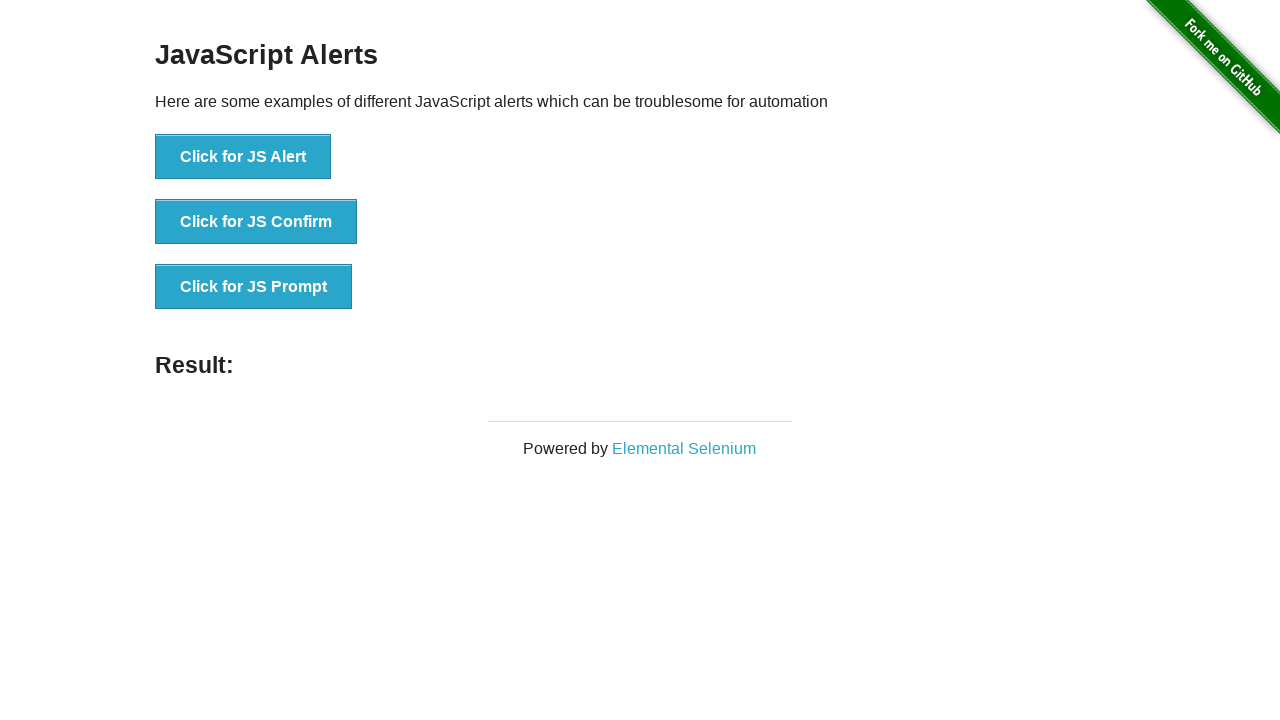

Clicked button to trigger JavaScript alert at (243, 157) on xpath=//button[@onclick = 'jsAlert()']
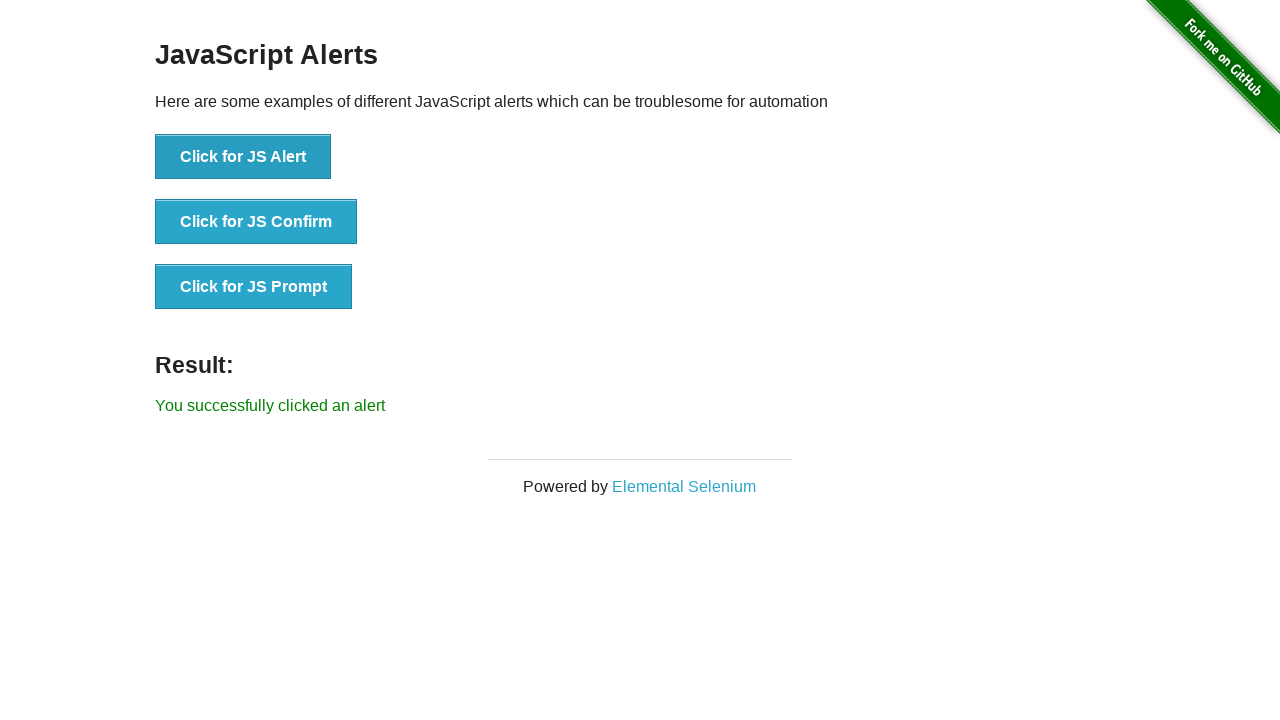

Set up dialog handler to accept alerts
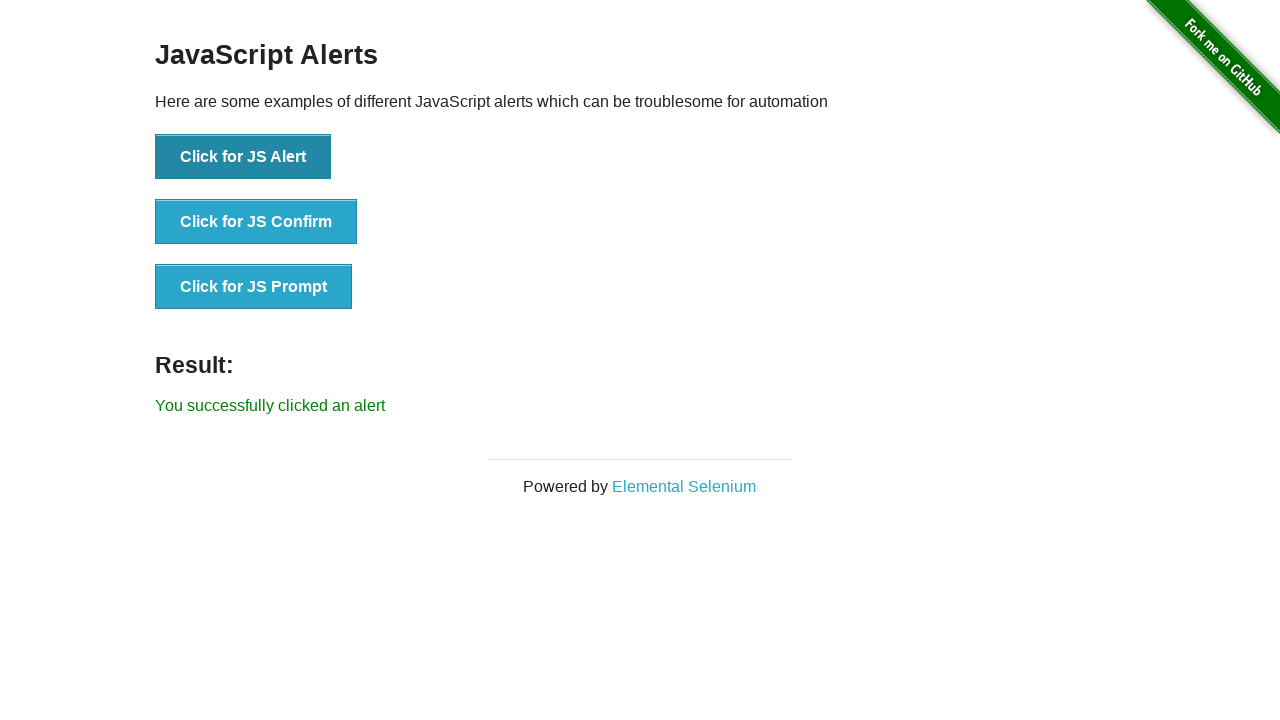

Waited for result message to appear
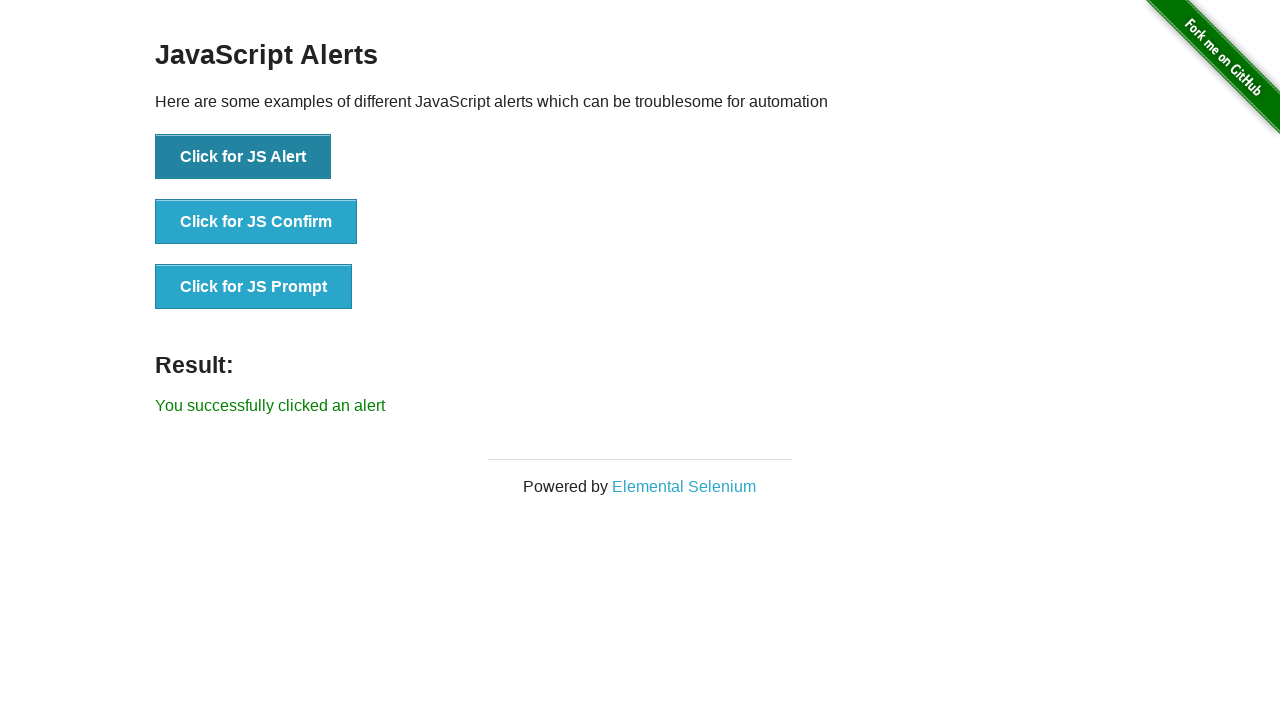

Retrieved result text content
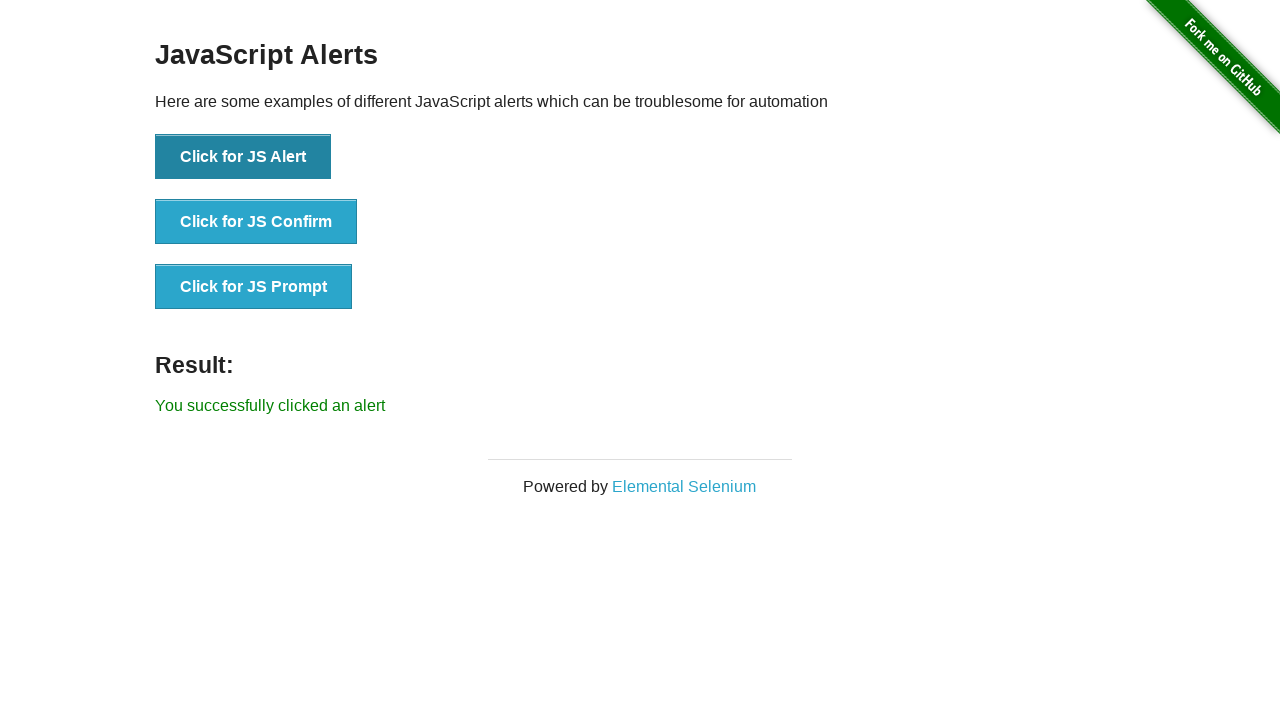

Verified result text matches expected message
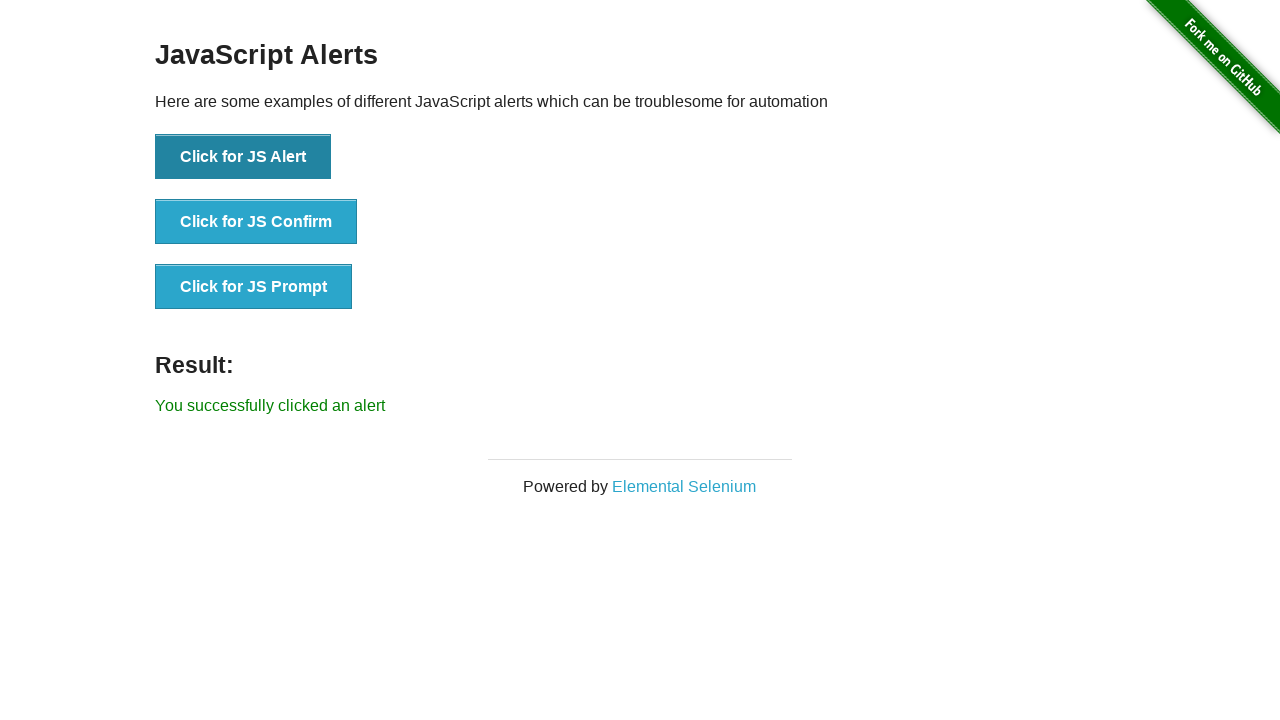

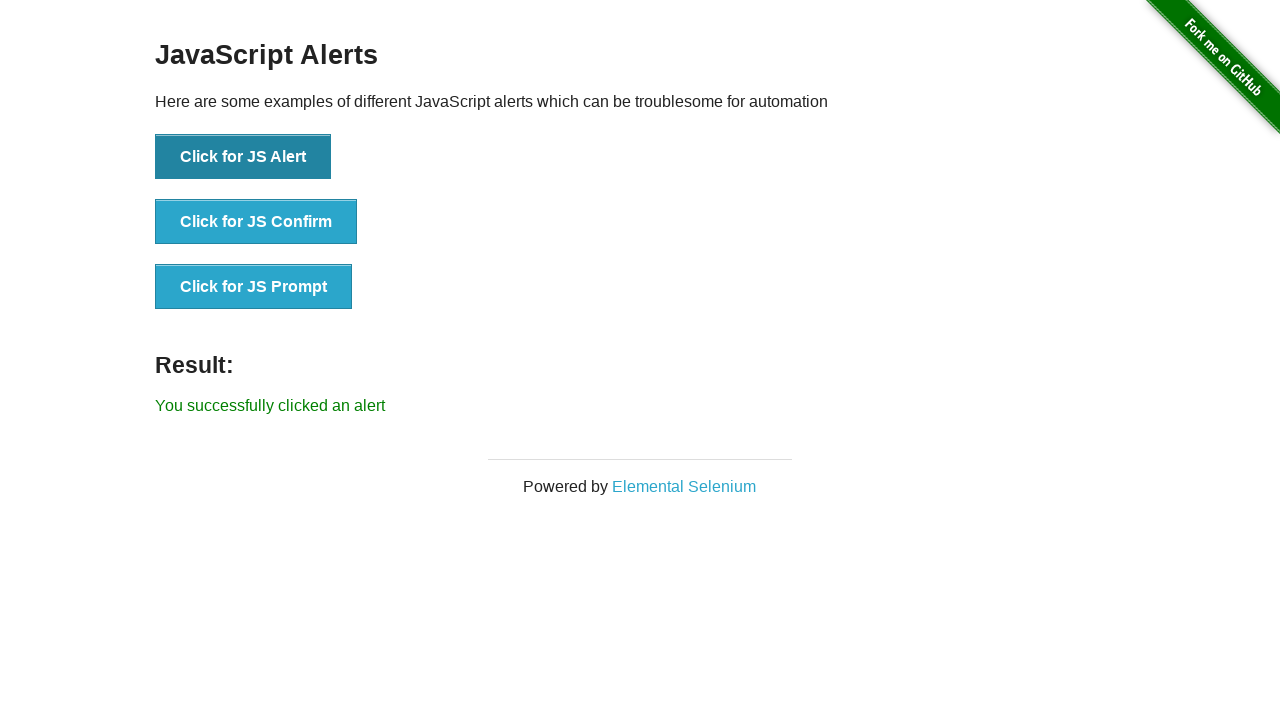